Tests a registration form by filling in first name, last name, selecting female gender, and checking the Cricket hobby checkbox.

Starting URL: https://demo.automationtesting.in/Register.html

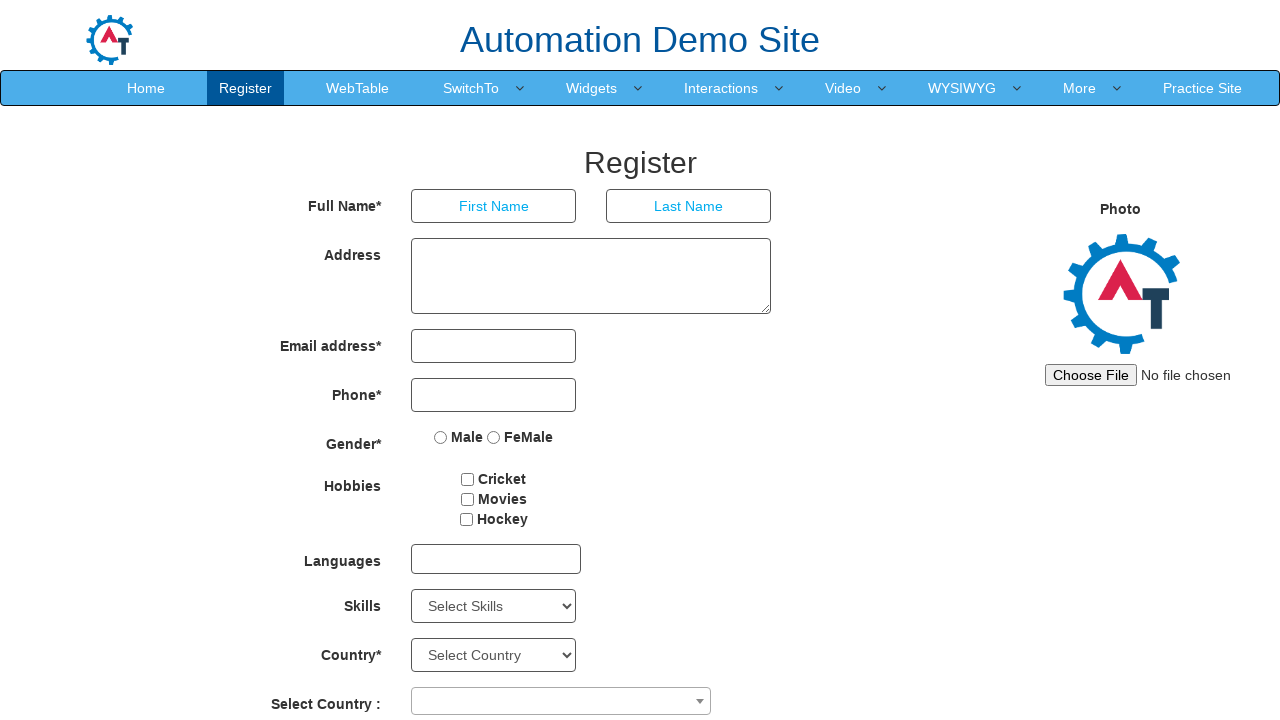

Filled first name field with 'Suprabha' on input[placeholder='First Name']
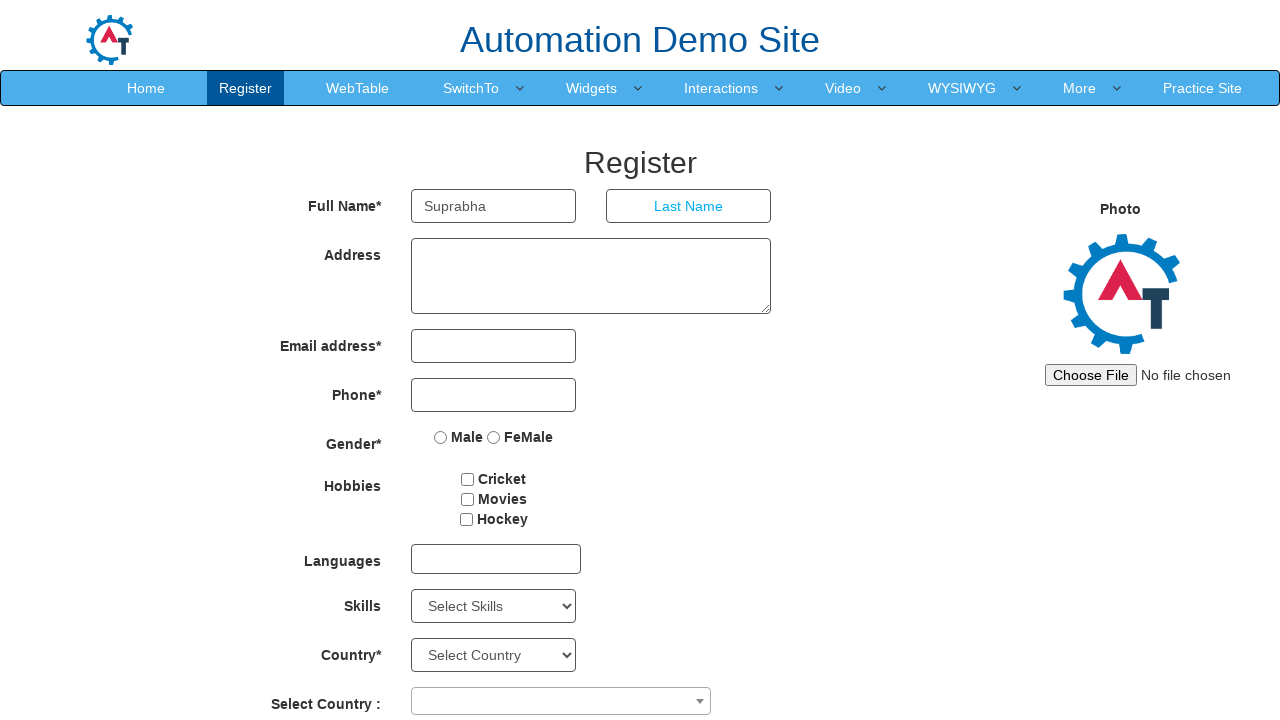

Filled last name field with 'Bhat' on input[placeholder='Last Name']
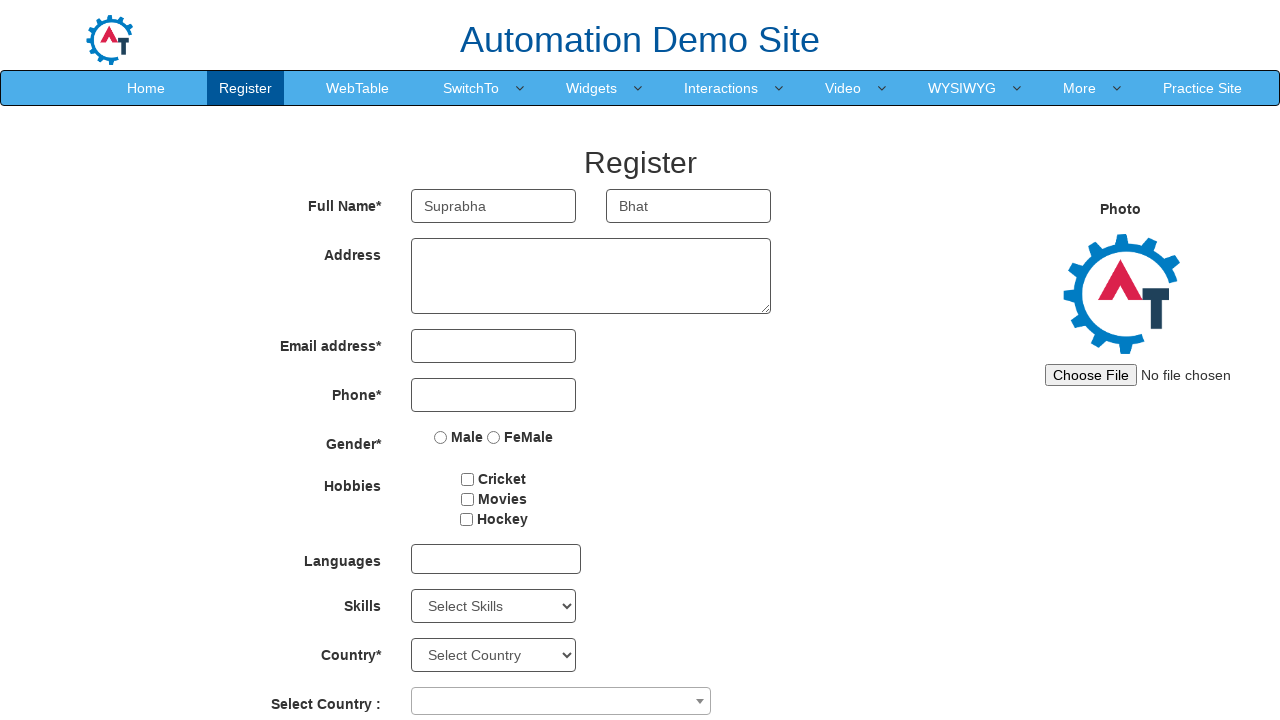

Selected Female gender radio button at (494, 437) on input[value='FeMale']
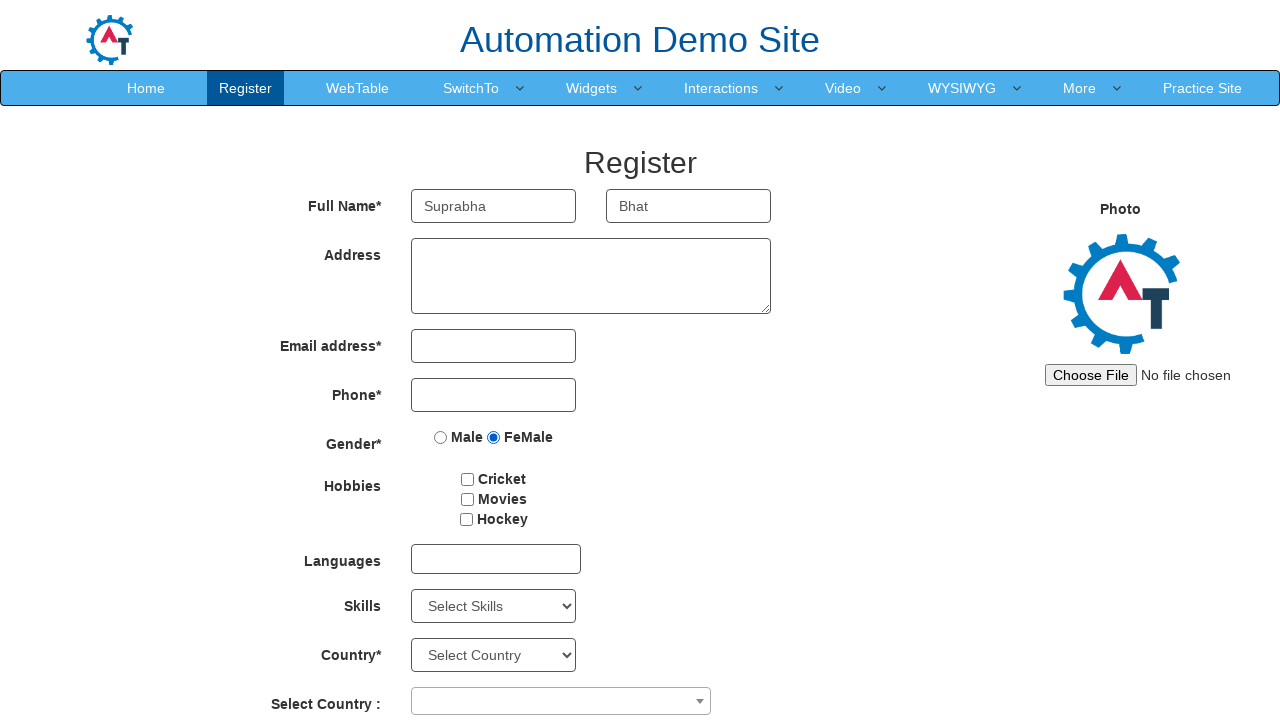

Checked Cricket hobby checkbox at (468, 479) on input[type='checkbox'][value='Cricket']
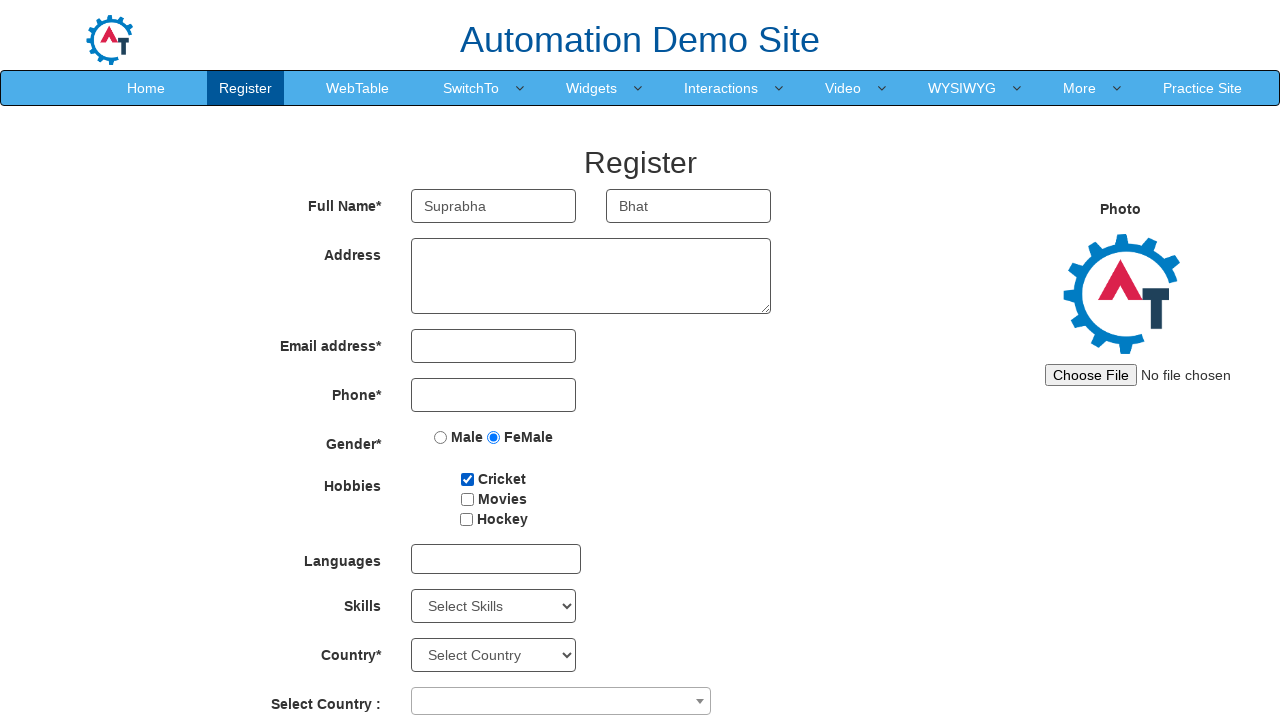

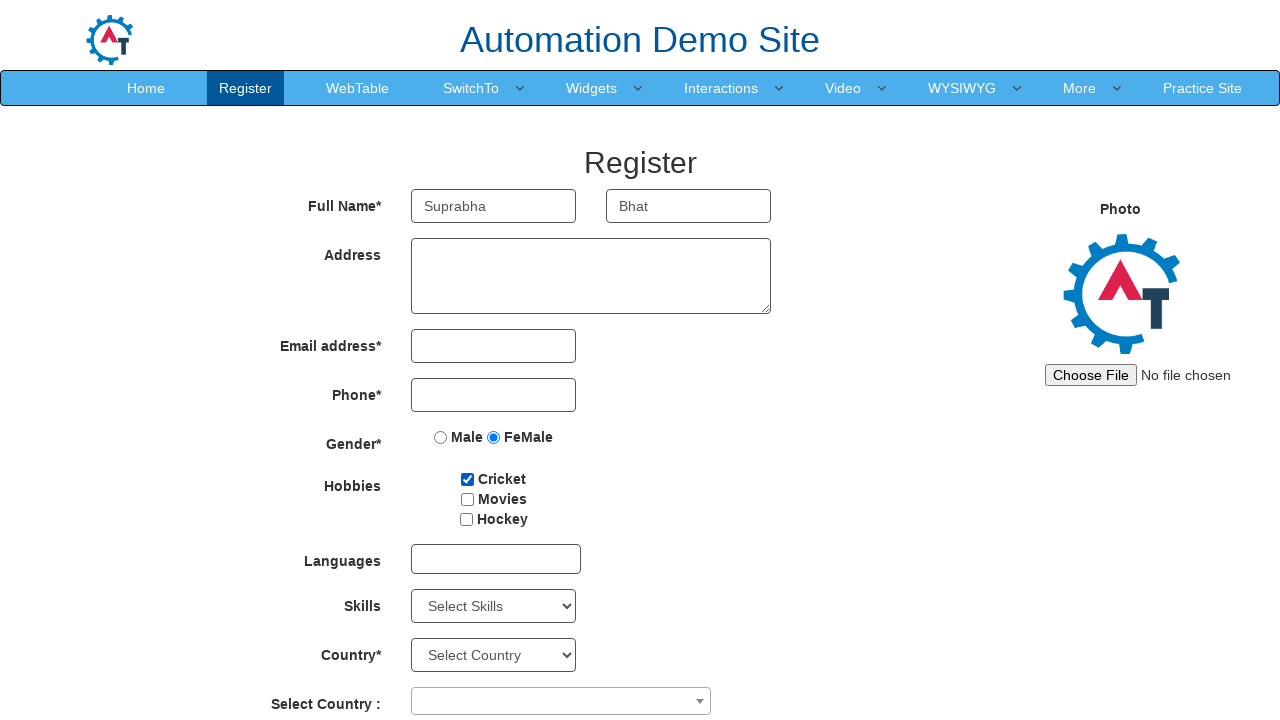